Tests JavaScript alert handling functionality including simple alerts, confirm dialogs with OK/Cancel, and prompt alerts with text input on a demo automation testing site.

Starting URL: http://demo.automationtesting.in/Alerts.html

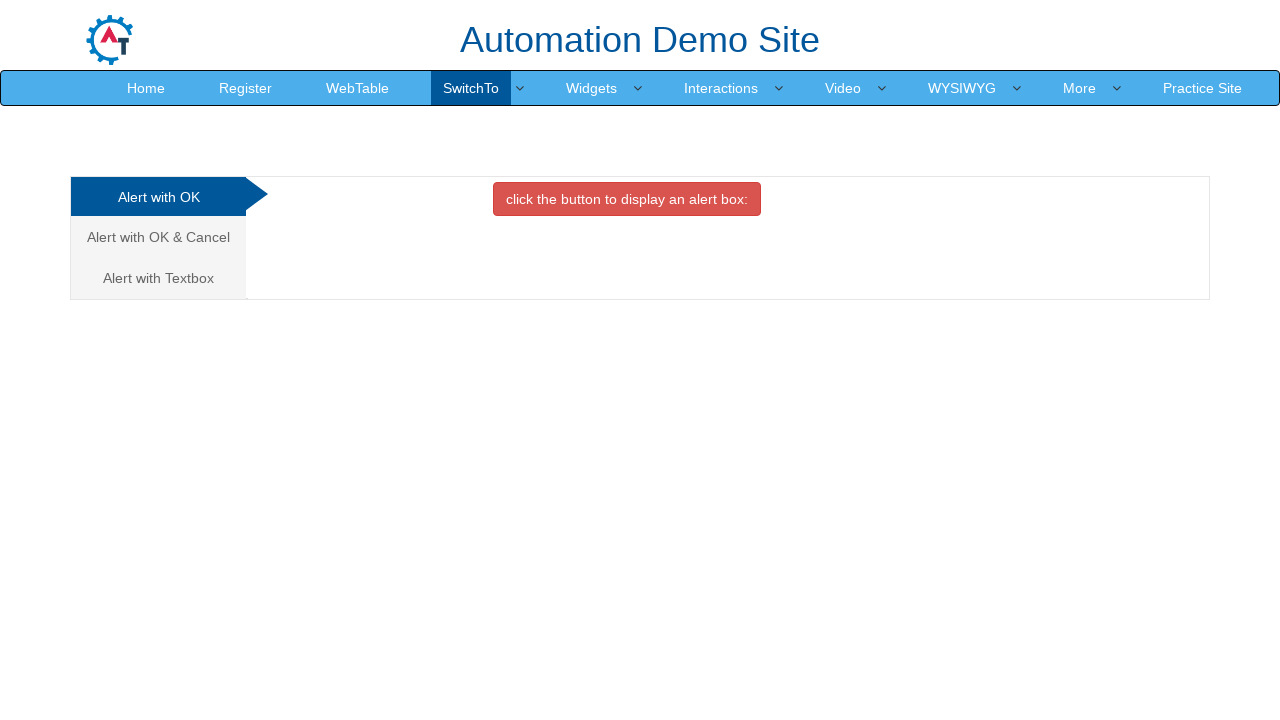

Clicked danger button to trigger simple alert at (627, 199) on button.btn.btn-danger
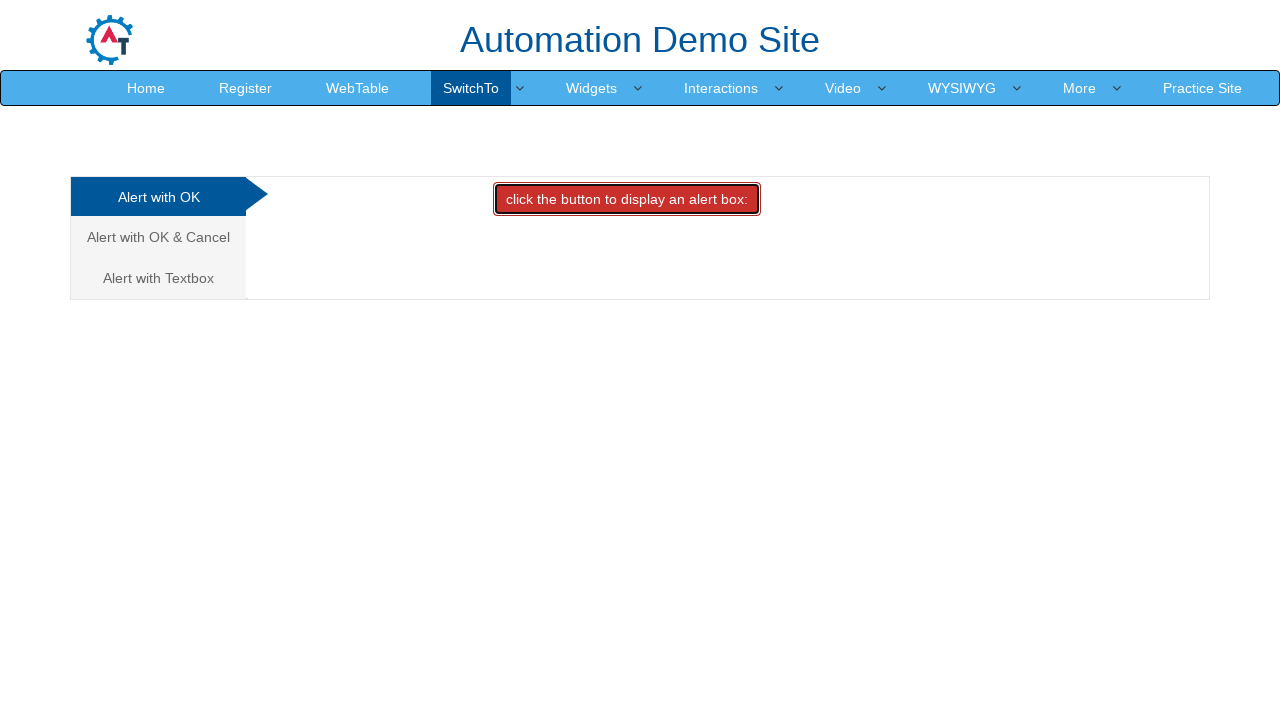

Set up dialog handler to accept alerts
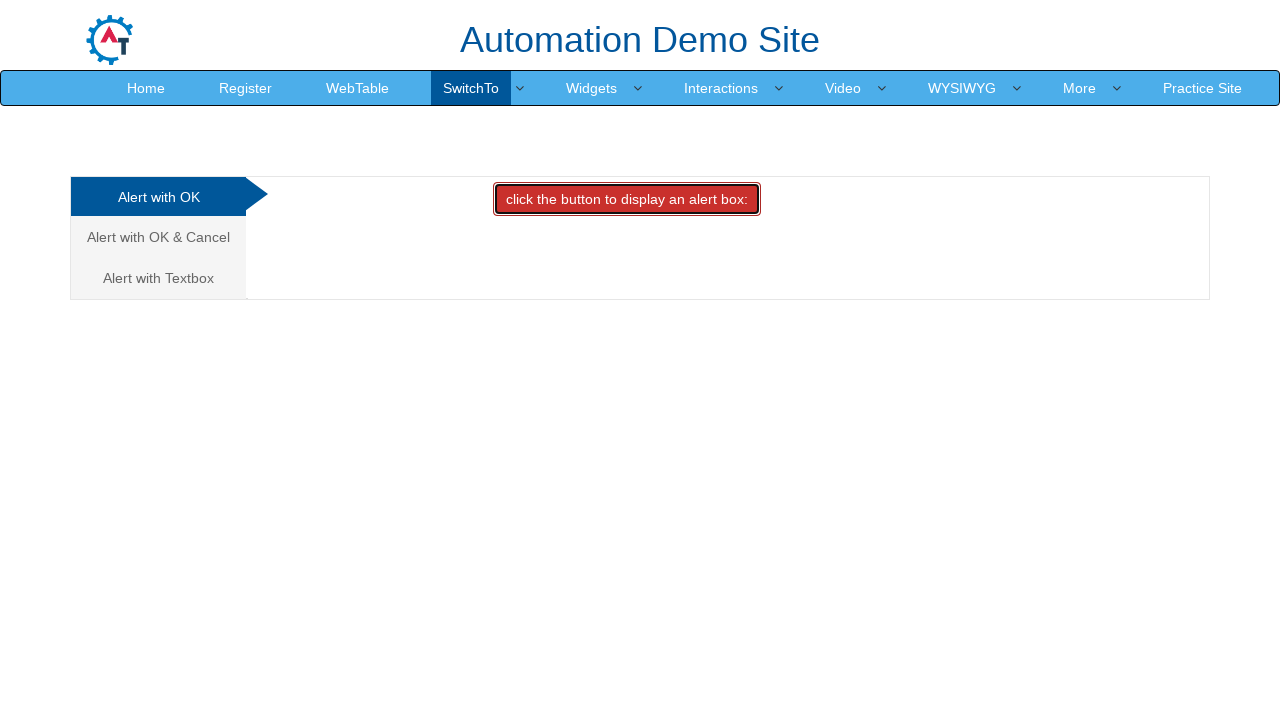

Clicked danger button again to trigger and accept simple alert at (627, 199) on button.btn.btn-danger
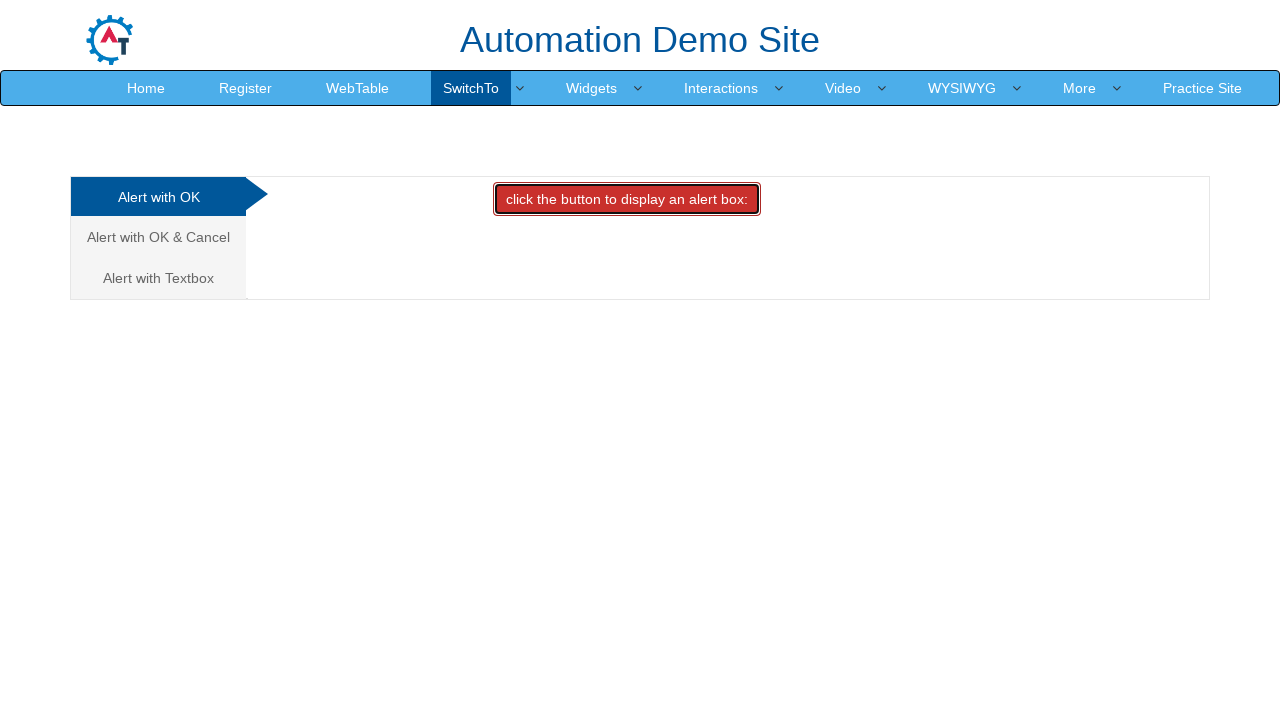

Waited for alert handling to complete
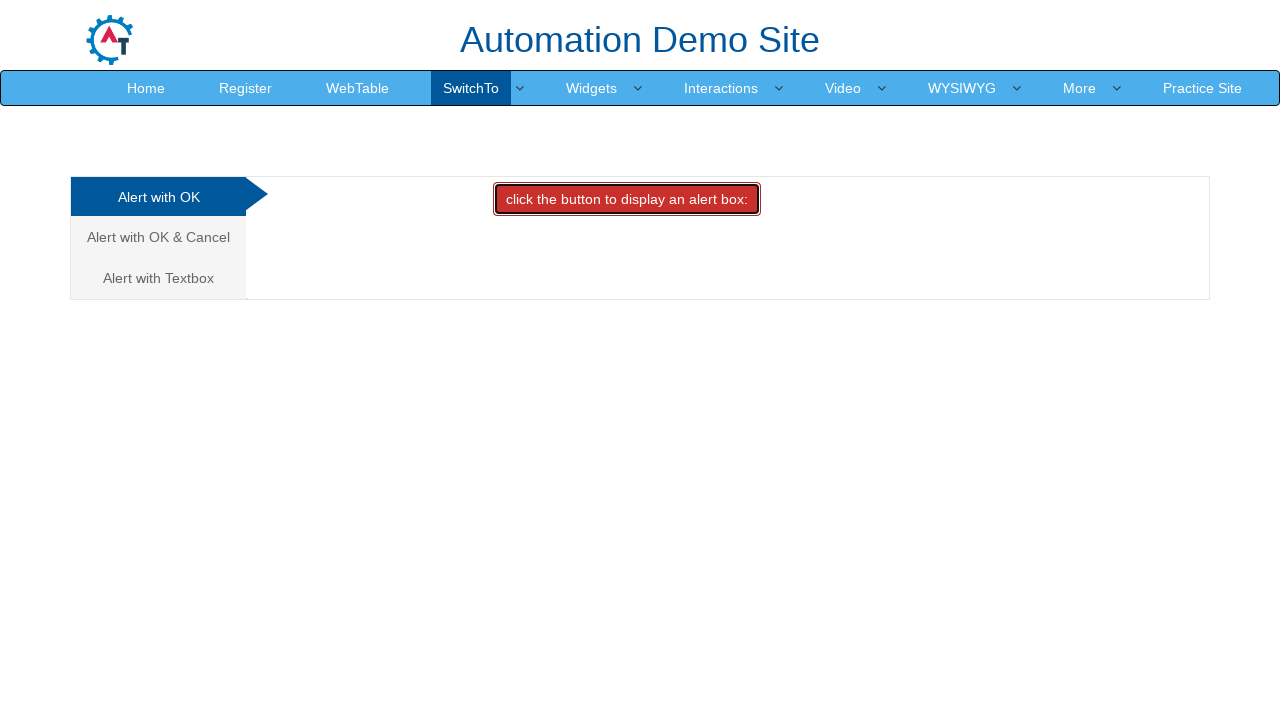

Clicked 'Alert with OK & Cancel' tab at (158, 237) on a:has-text('Alert with OK & Cancel')
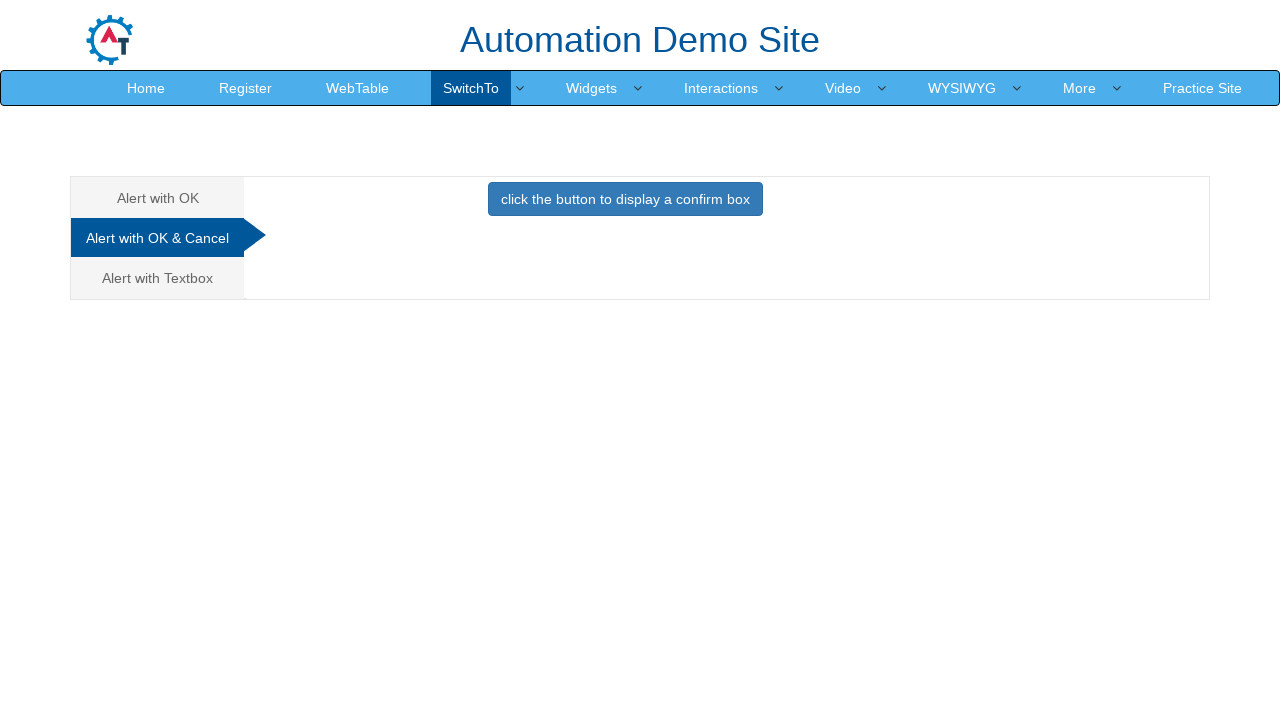

Set up dialog handler to dismiss confirm dialog
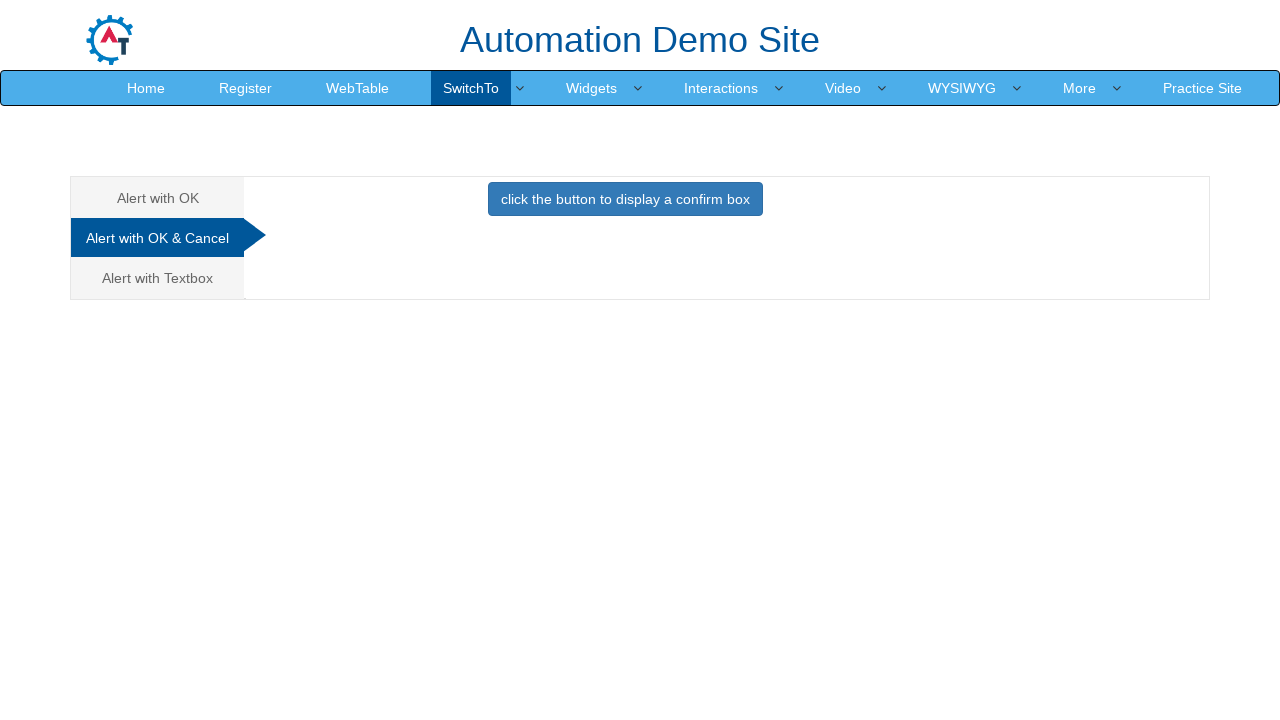

Clicked primary button to trigger confirm dialog at (625, 199) on button.btn.btn-primary
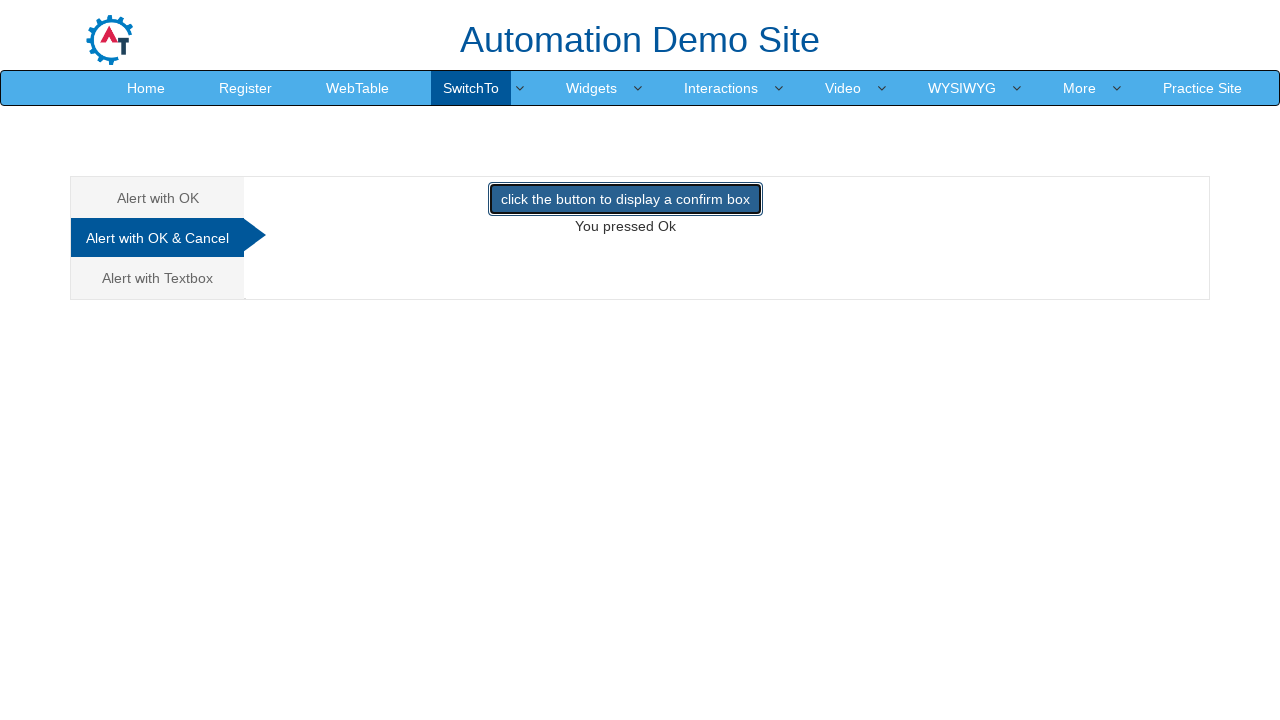

Waited for confirm dialog handling to complete
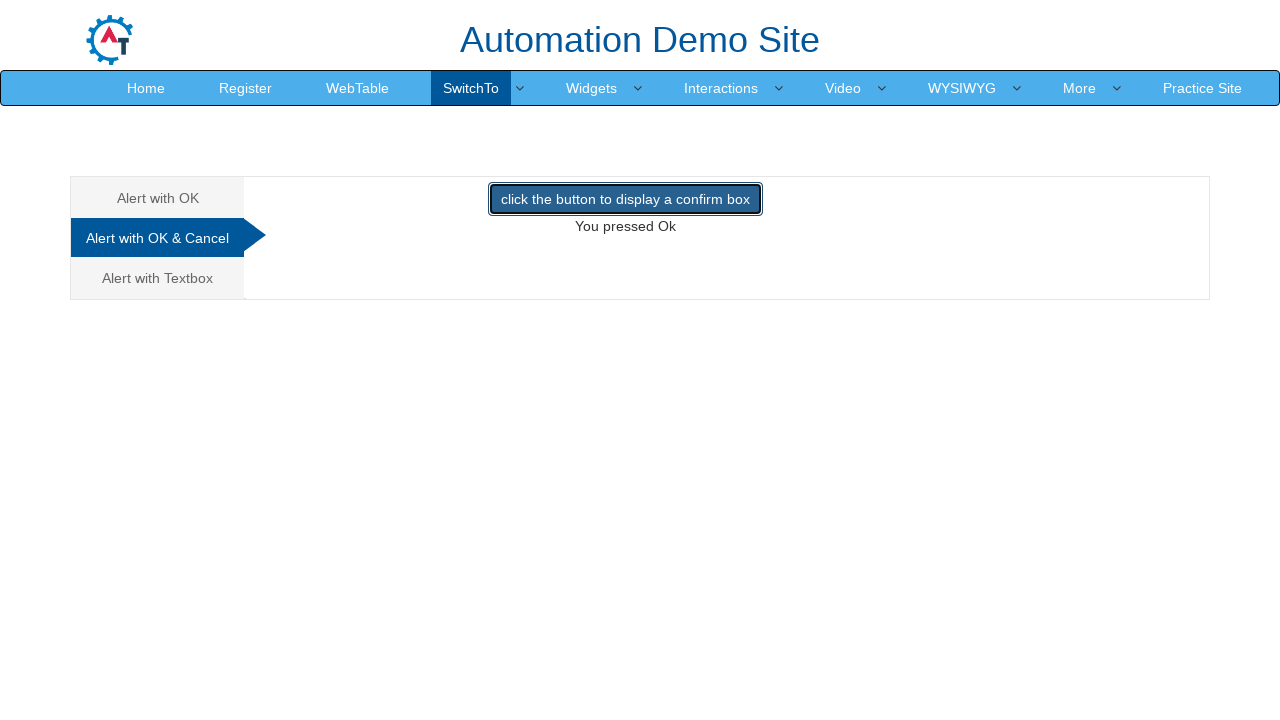

Clicked 'Alert with Textbox' tab at (158, 278) on a:has-text('Alert with Textbox')
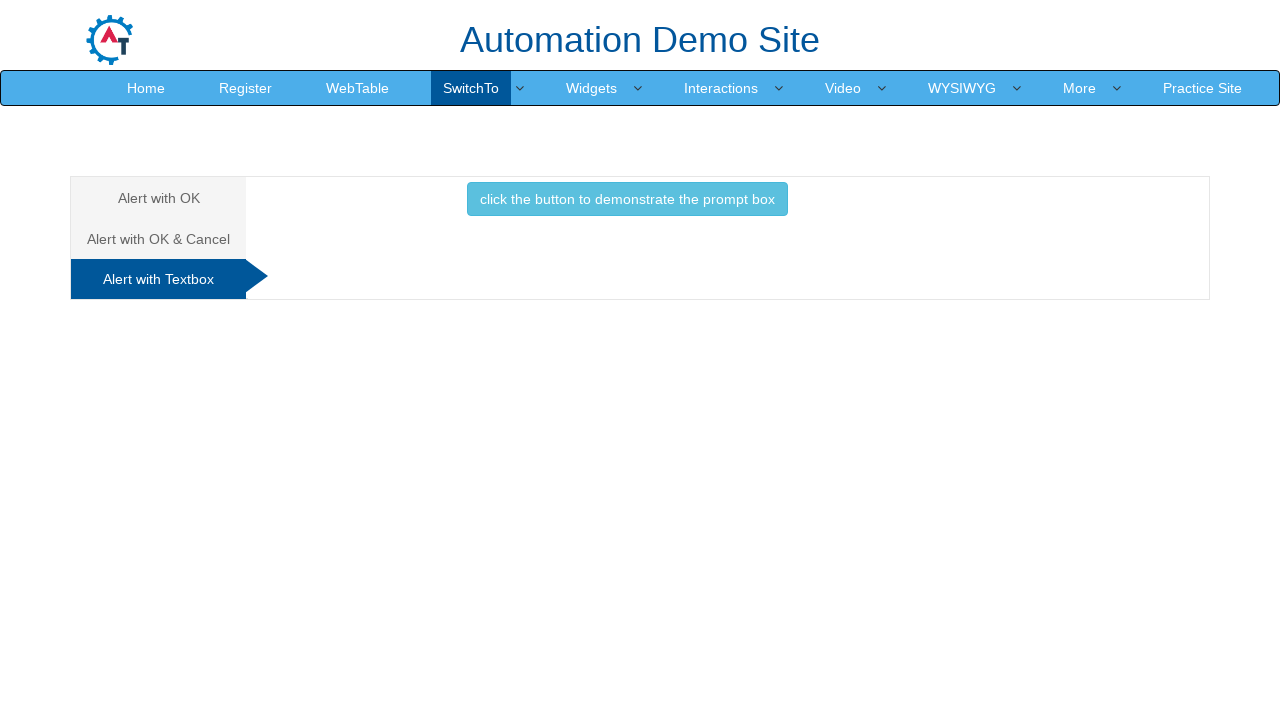

Set up dialog handler to accept prompt with text input
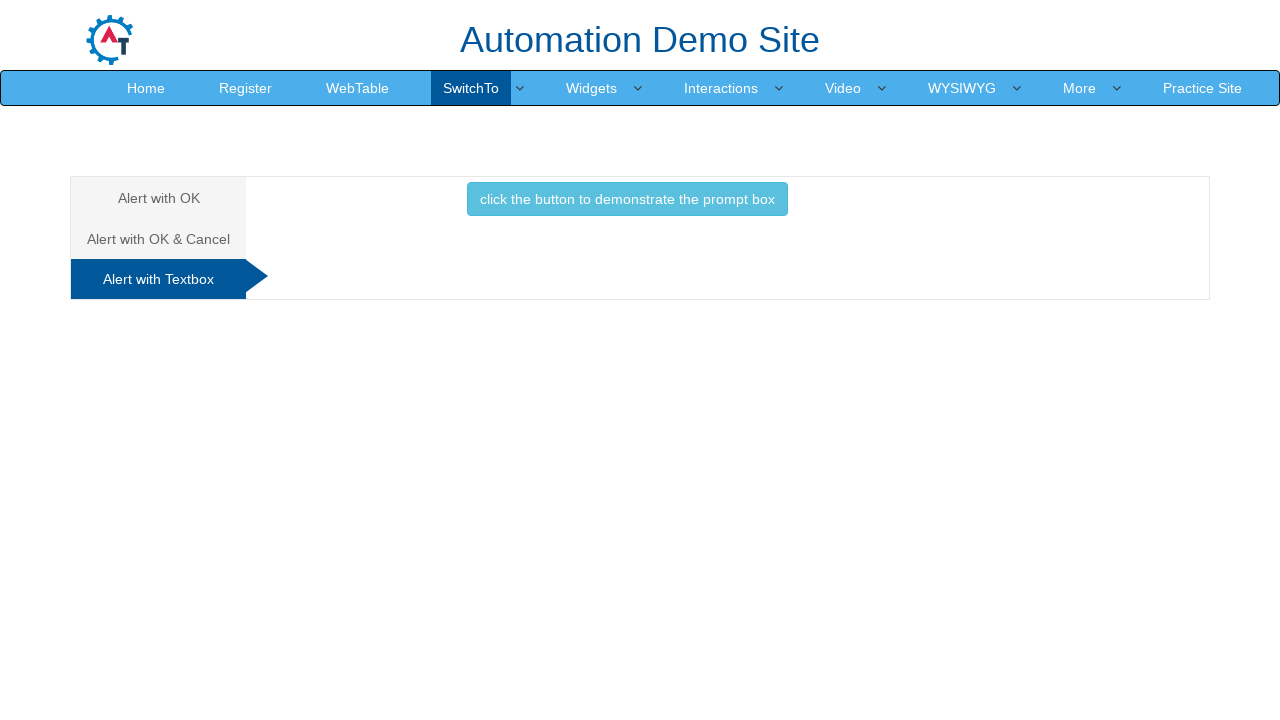

Clicked info button to trigger prompt dialog at (627, 199) on button.btn.btn-info
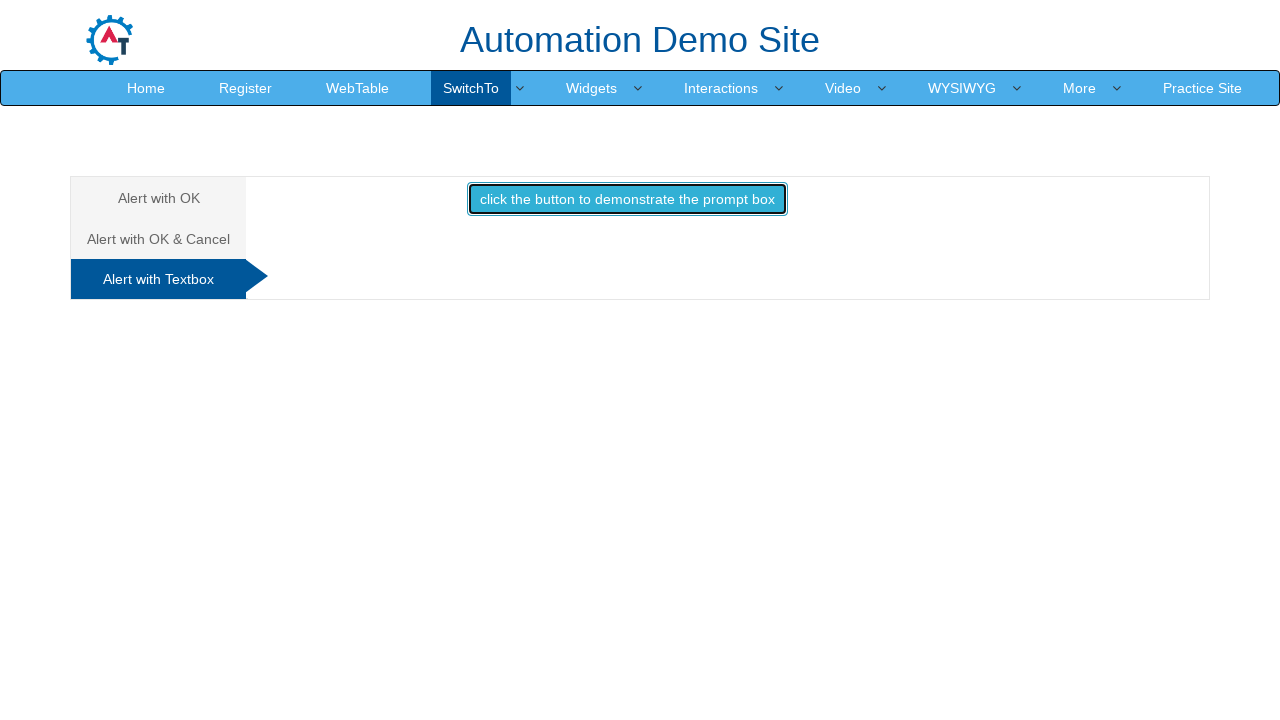

Waited for prompt dialog handling to complete
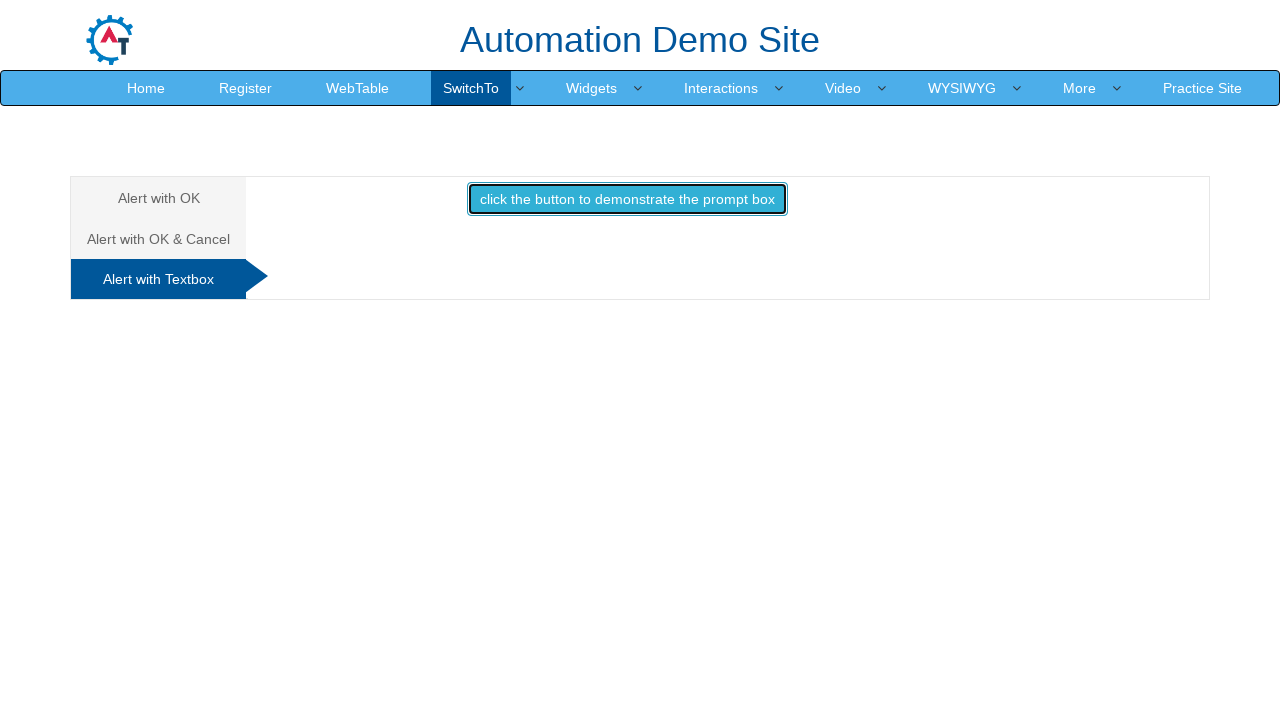

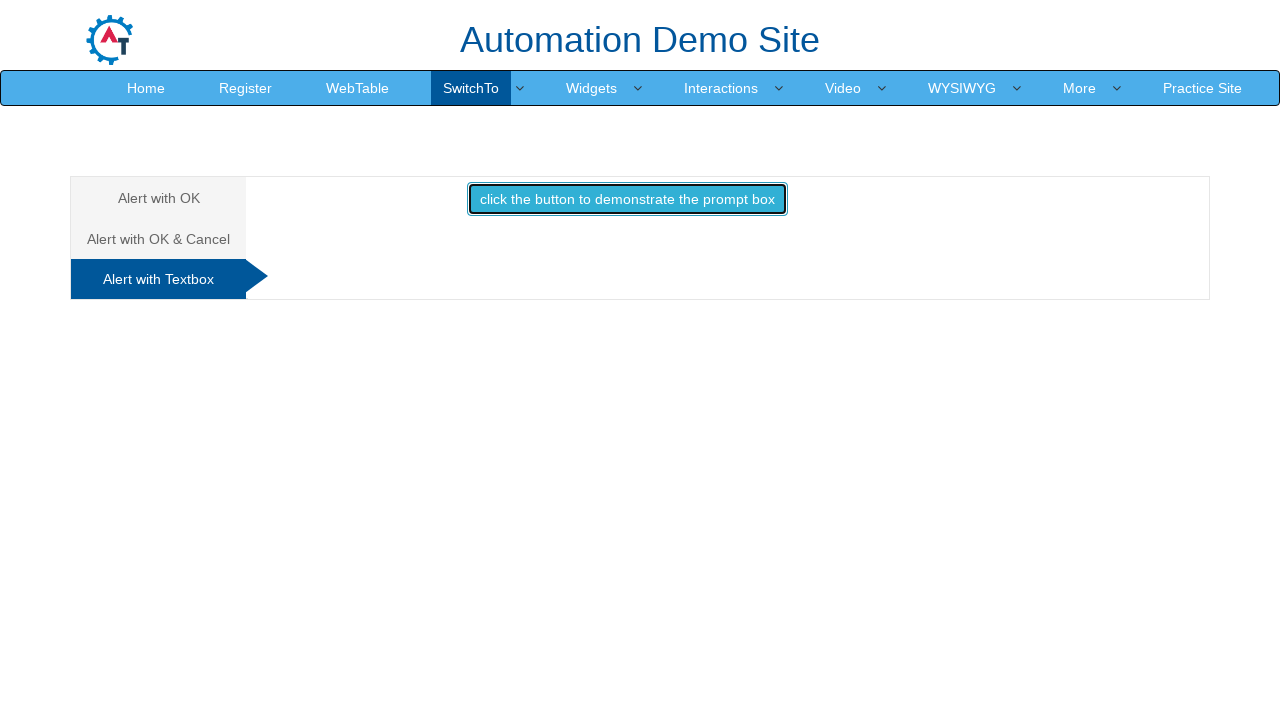